Tests finding all image elements on the page and verifying each has a src attribute.

Starting URL: https://www.demoblaze.com/

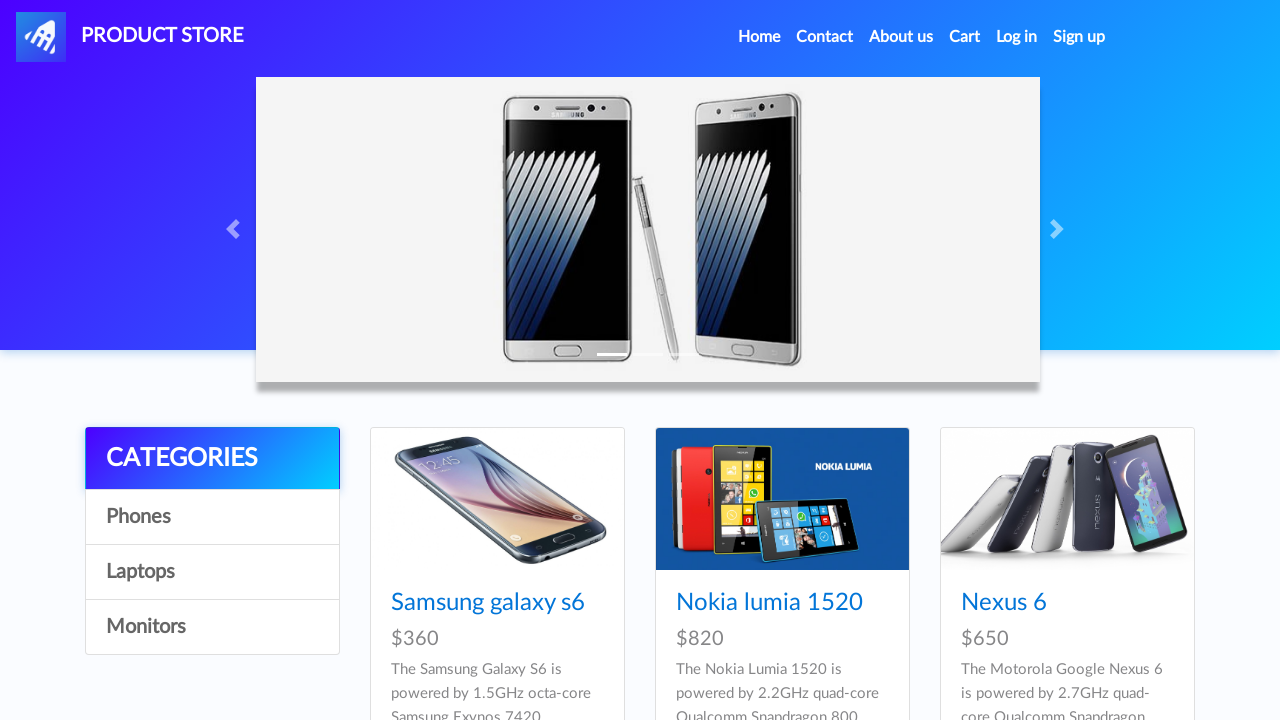

Waited for image elements to load on the page
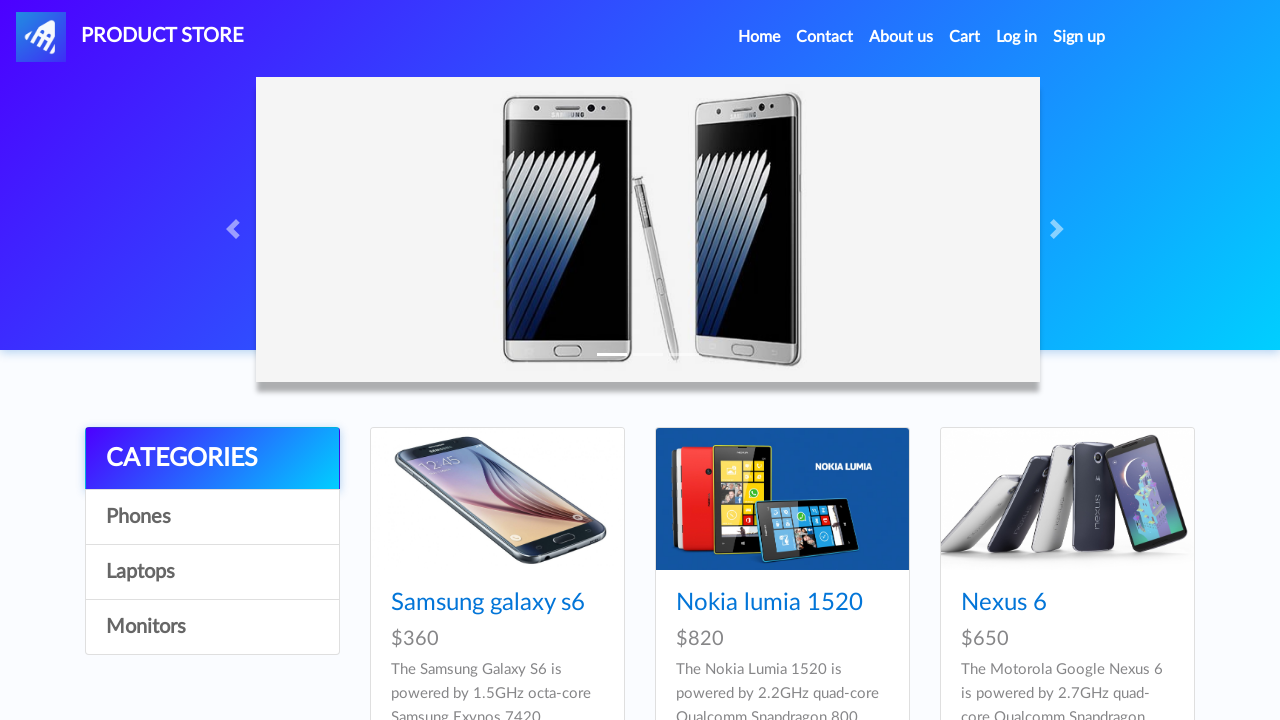

Located all image elements on the page
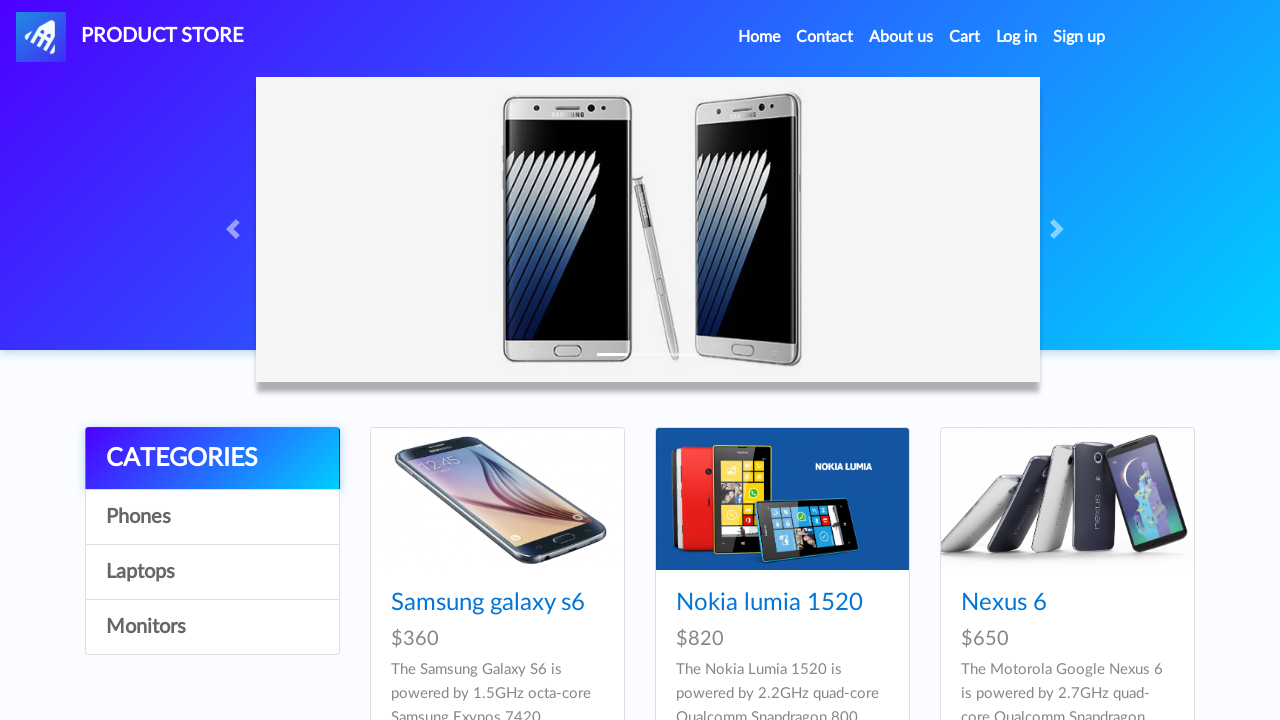

Retrieved src attribute from image element: blazemeter-favicon-512x512.png
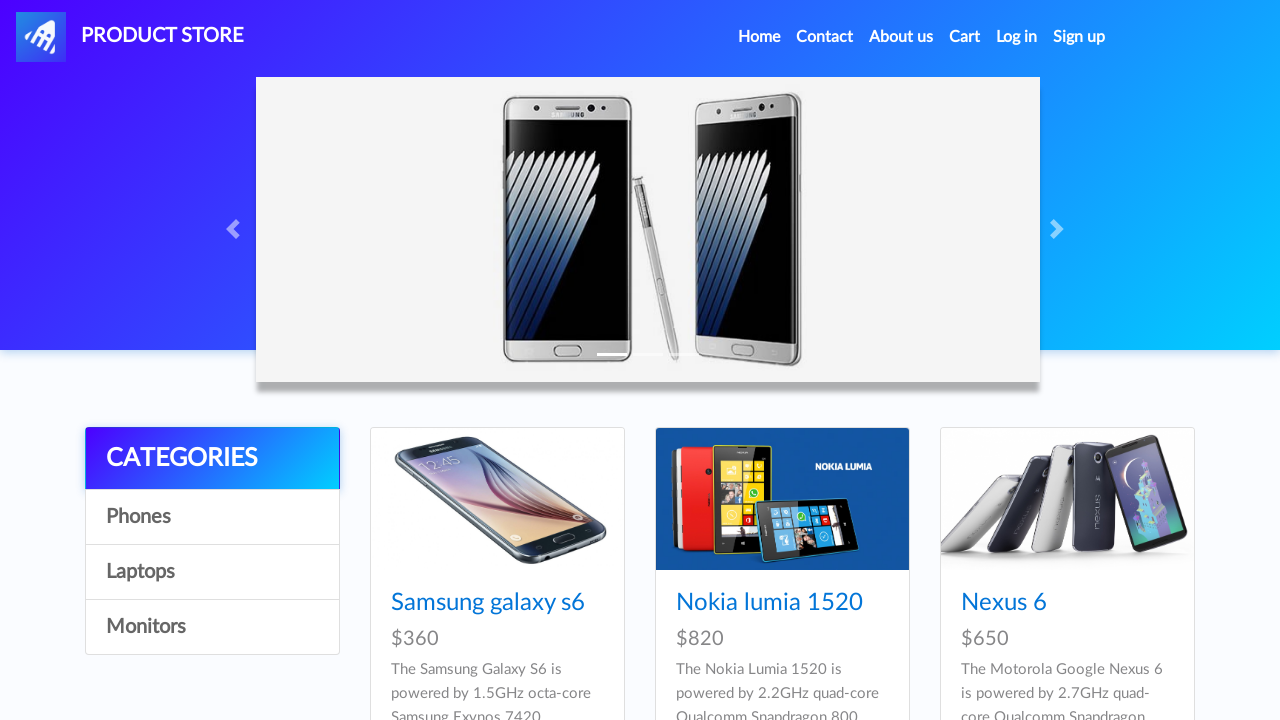

Verified that image element has a src attribute
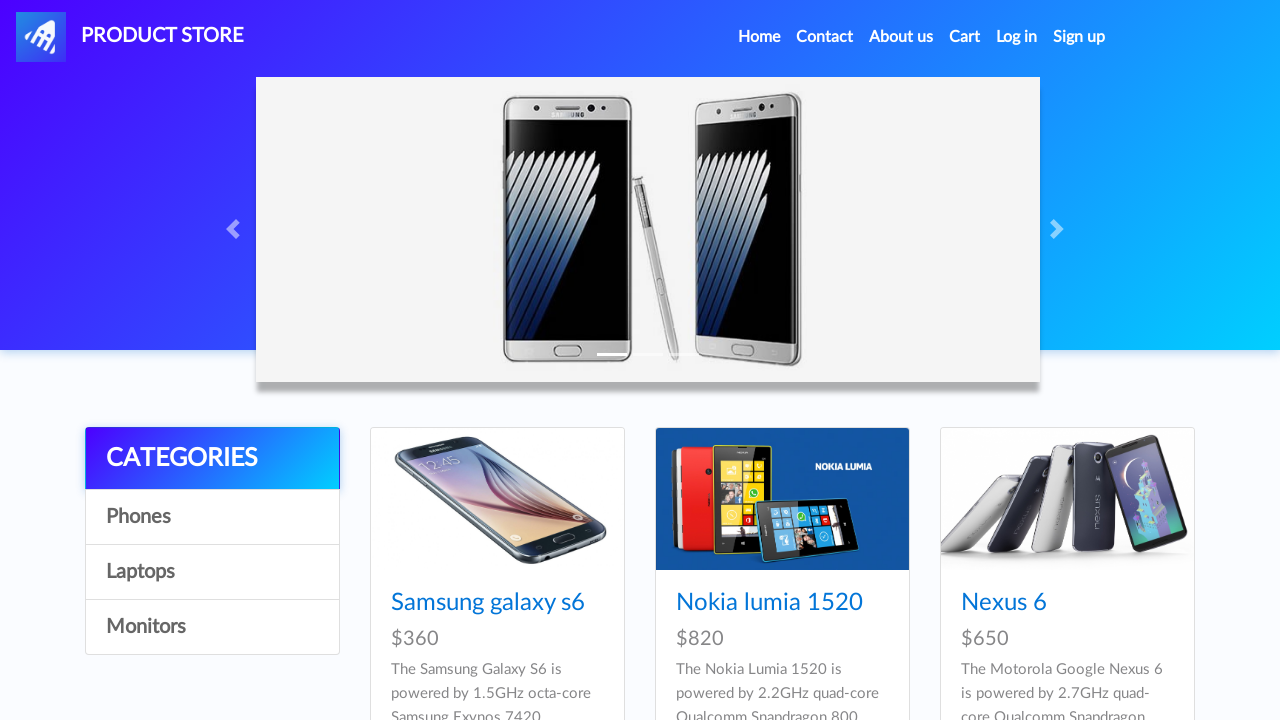

Retrieved src attribute from image element: Samsung1.jpg
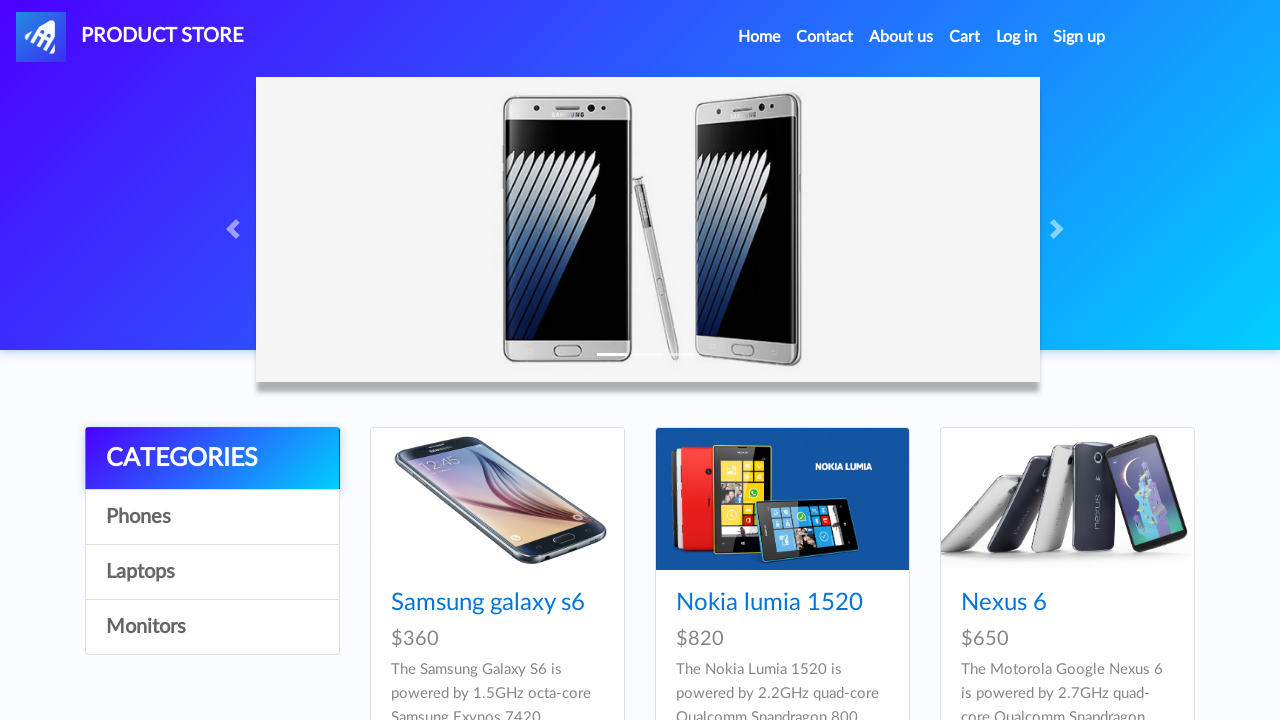

Verified that image element has a src attribute
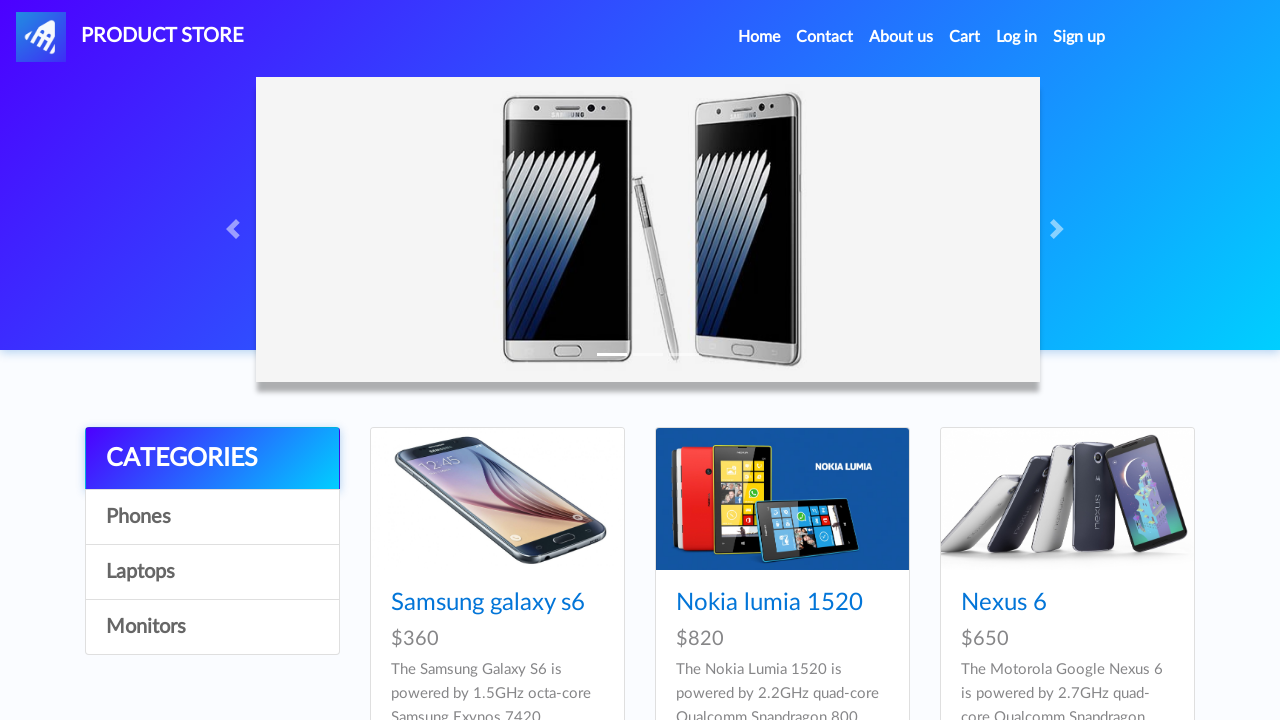

Retrieved src attribute from image element: nexus1.jpg
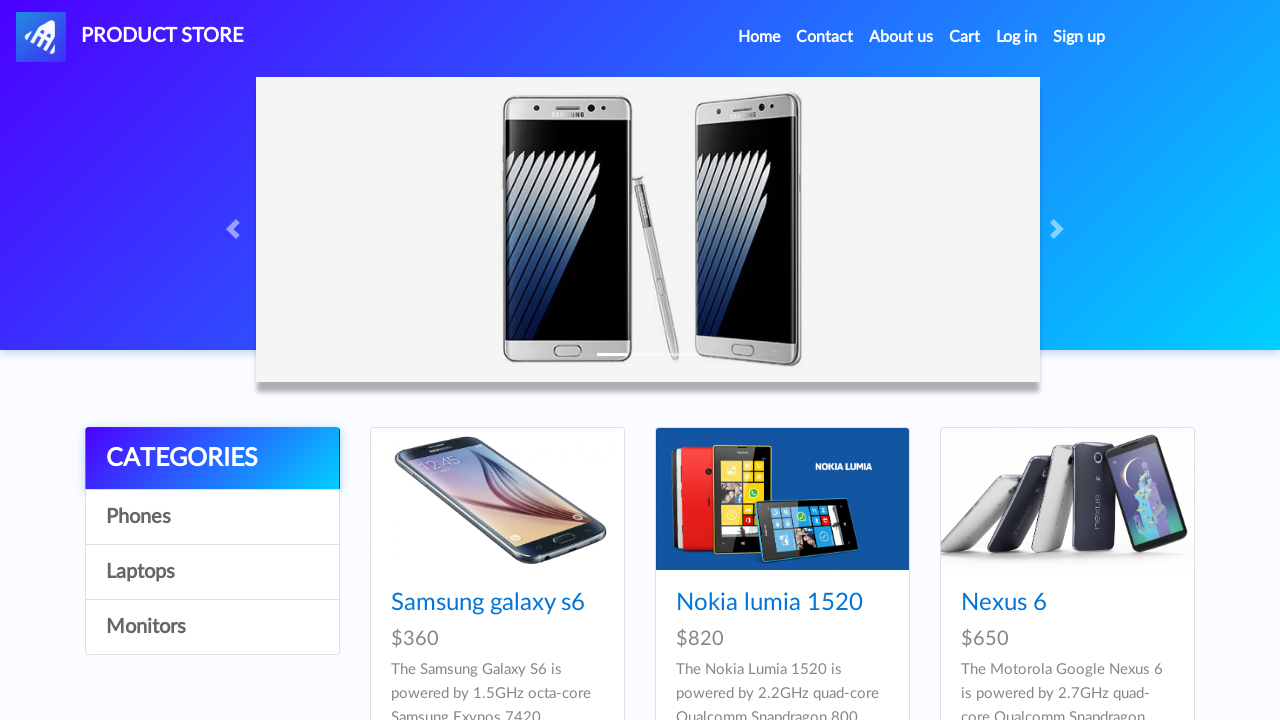

Verified that image element has a src attribute
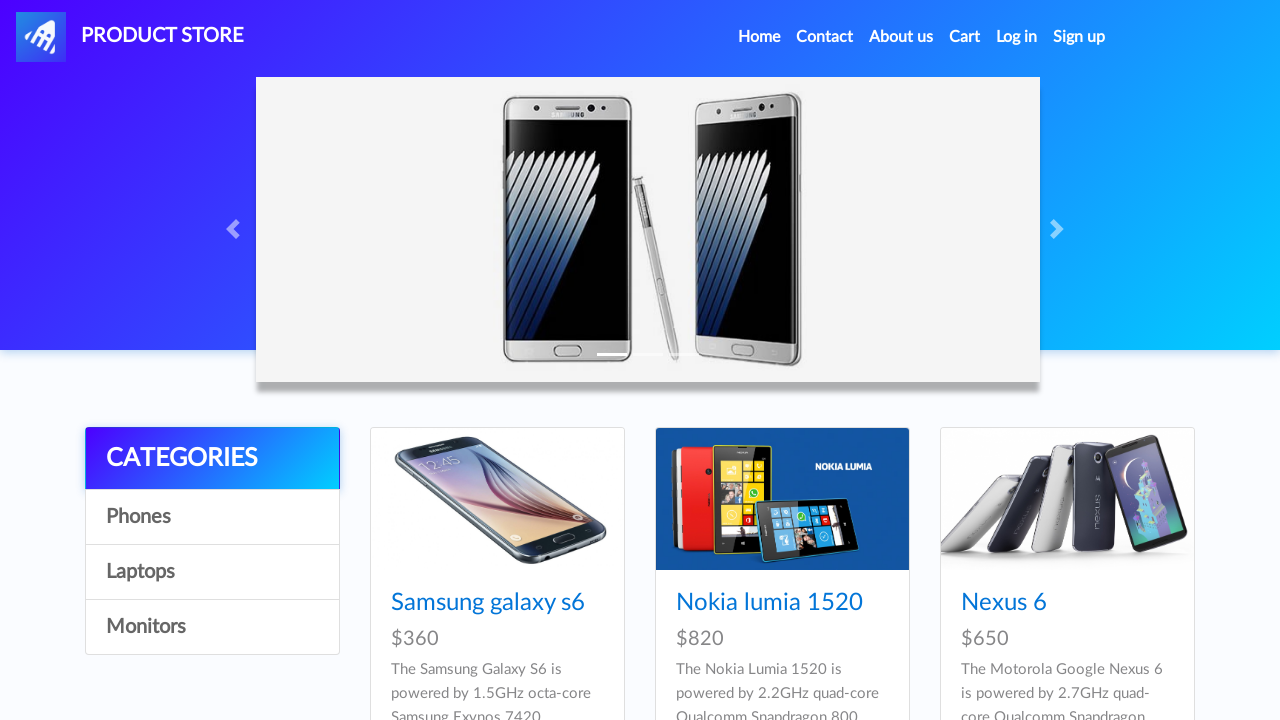

Retrieved src attribute from image element: iphone1.jpg
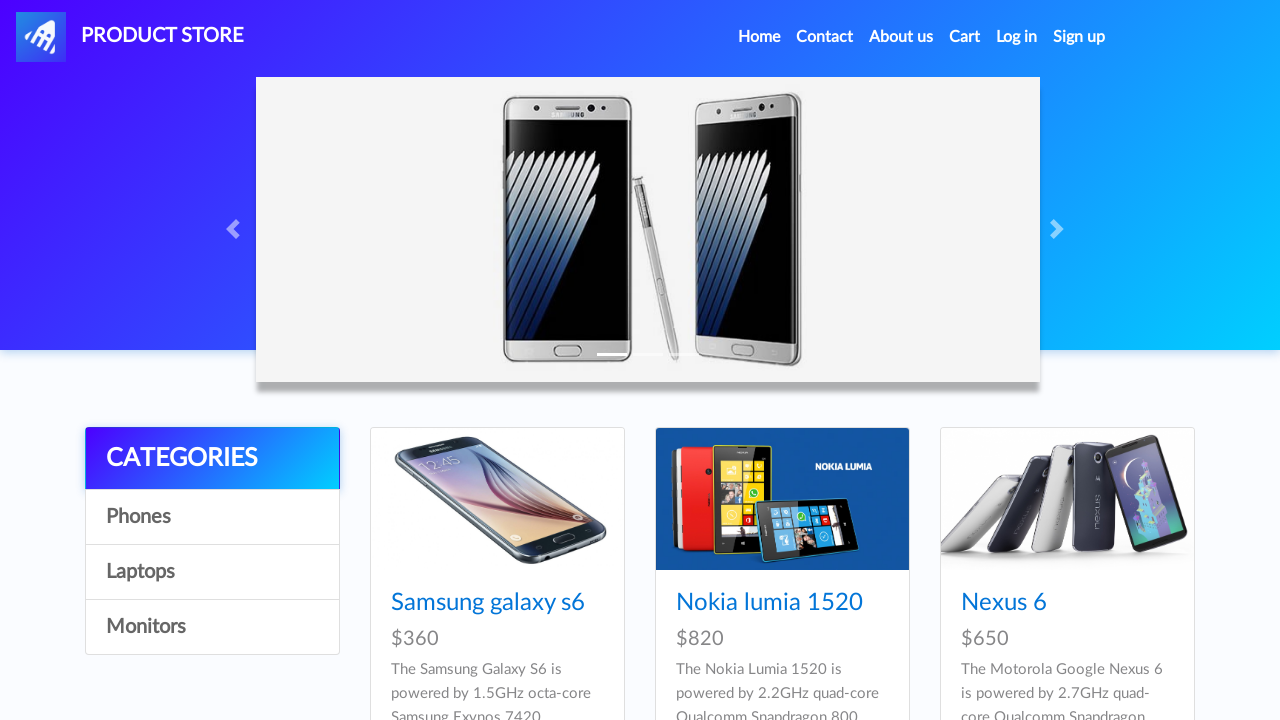

Verified that image element has a src attribute
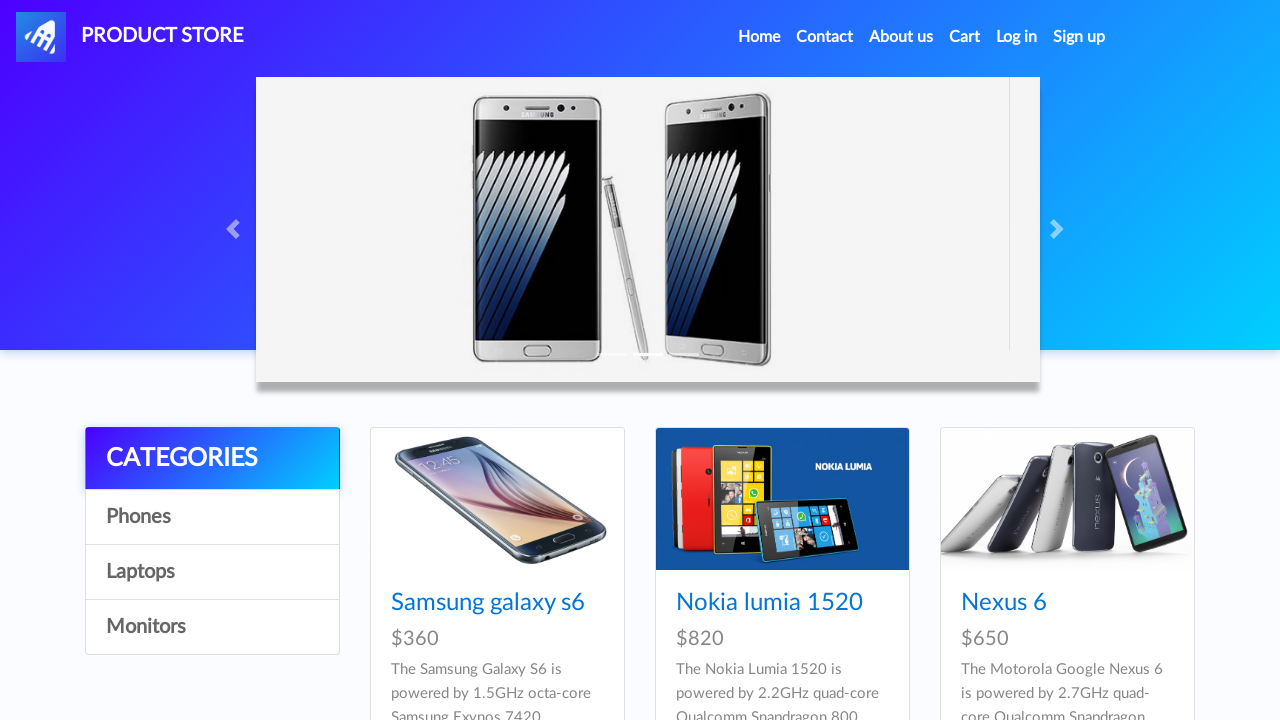

Retrieved src attribute from image element: imgs/galaxy_s6.jpg
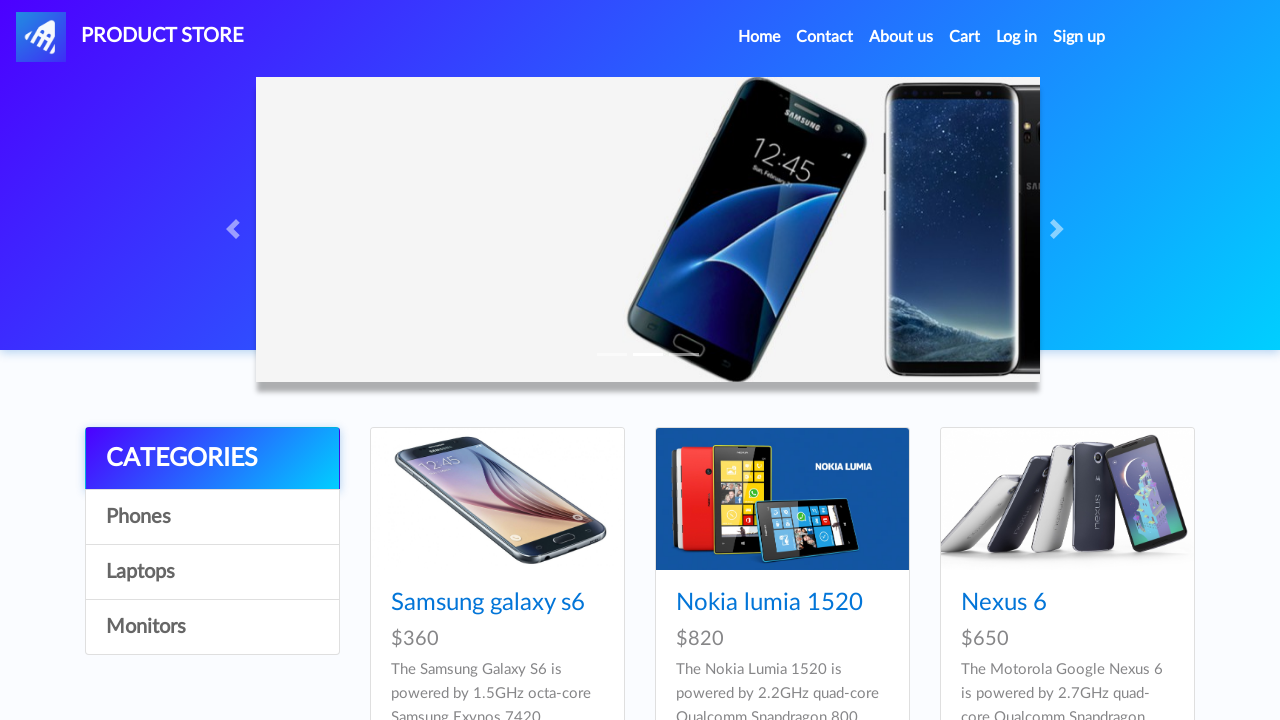

Verified that image element has a src attribute
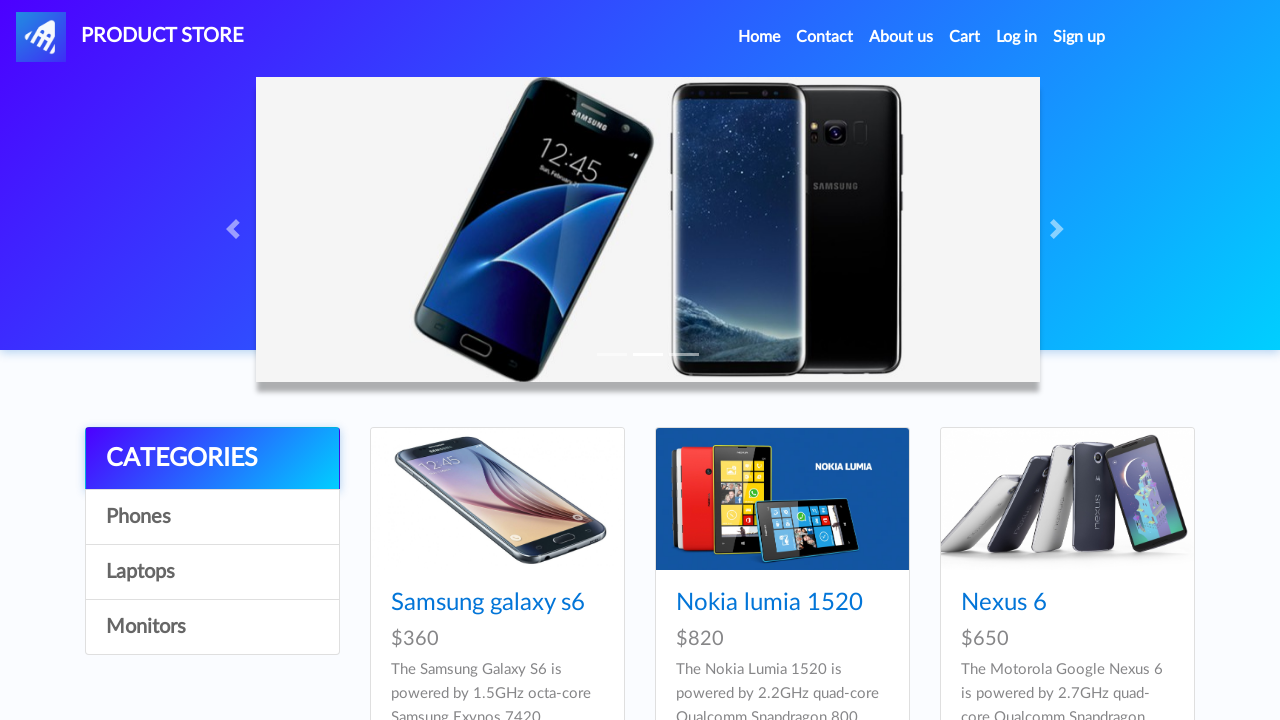

Retrieved src attribute from image element: imgs/Lumia_1520.jpg
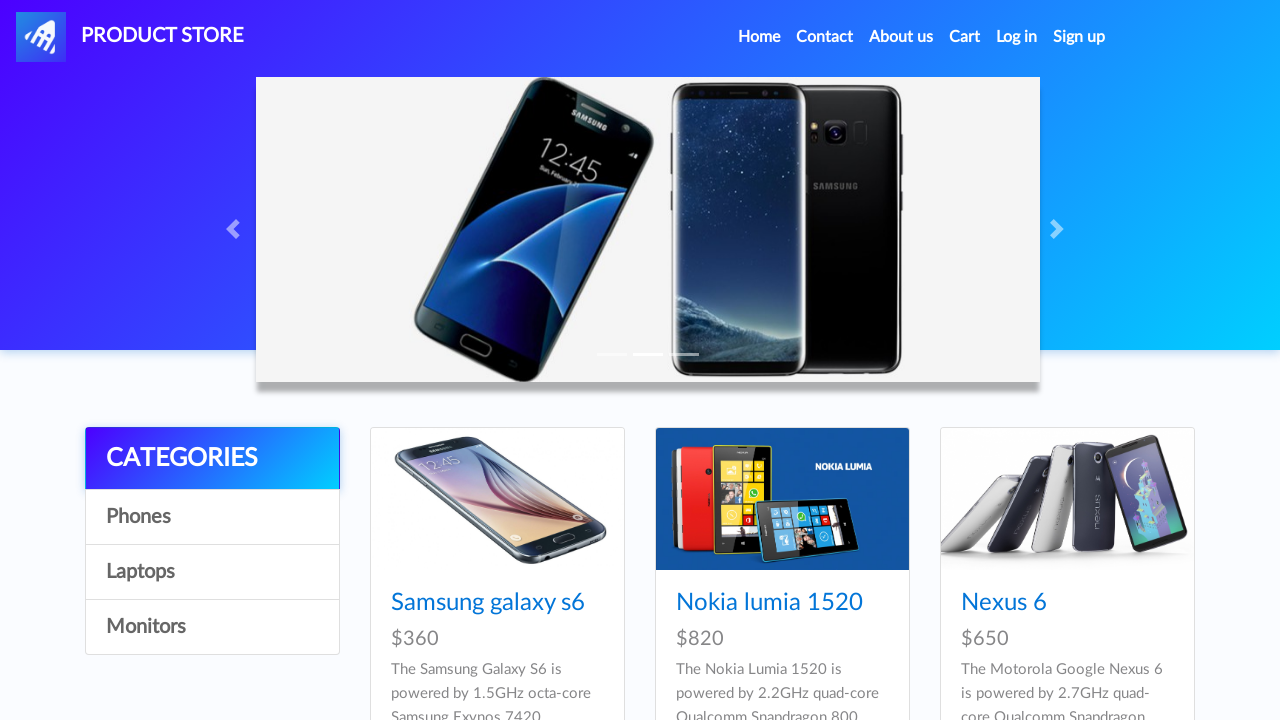

Verified that image element has a src attribute
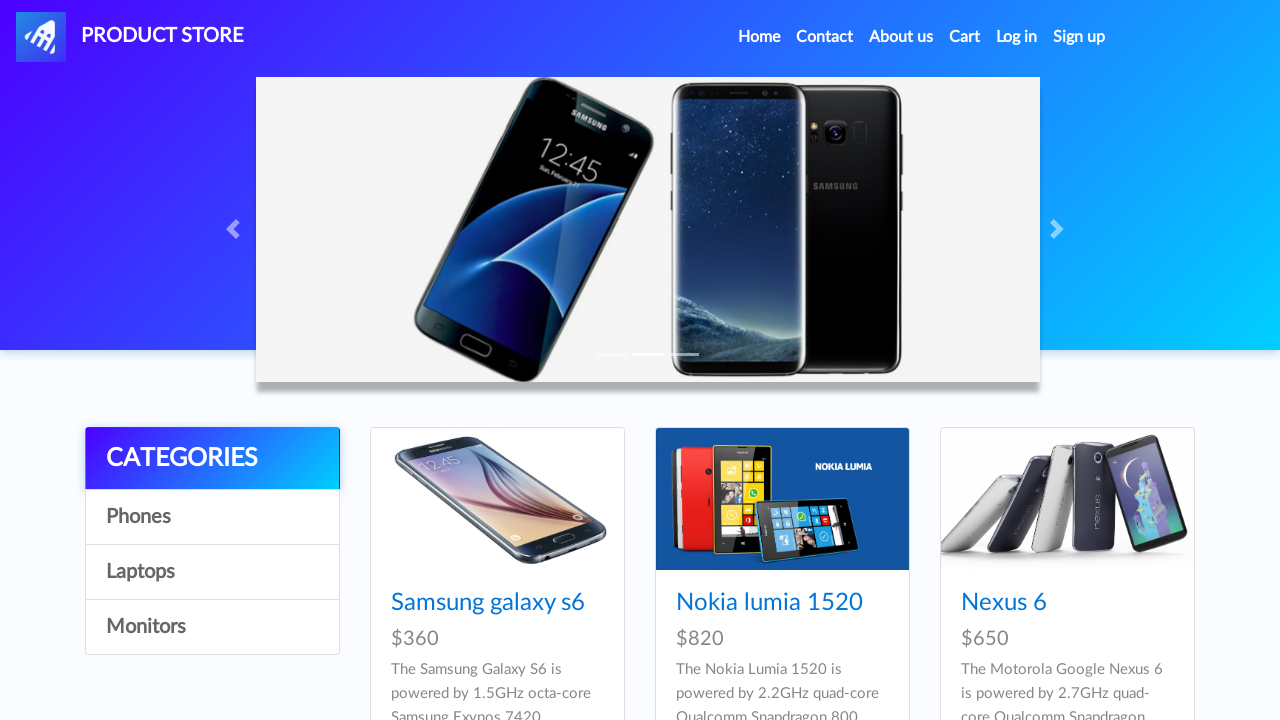

Retrieved src attribute from image element: imgs/Nexus_6.jpg
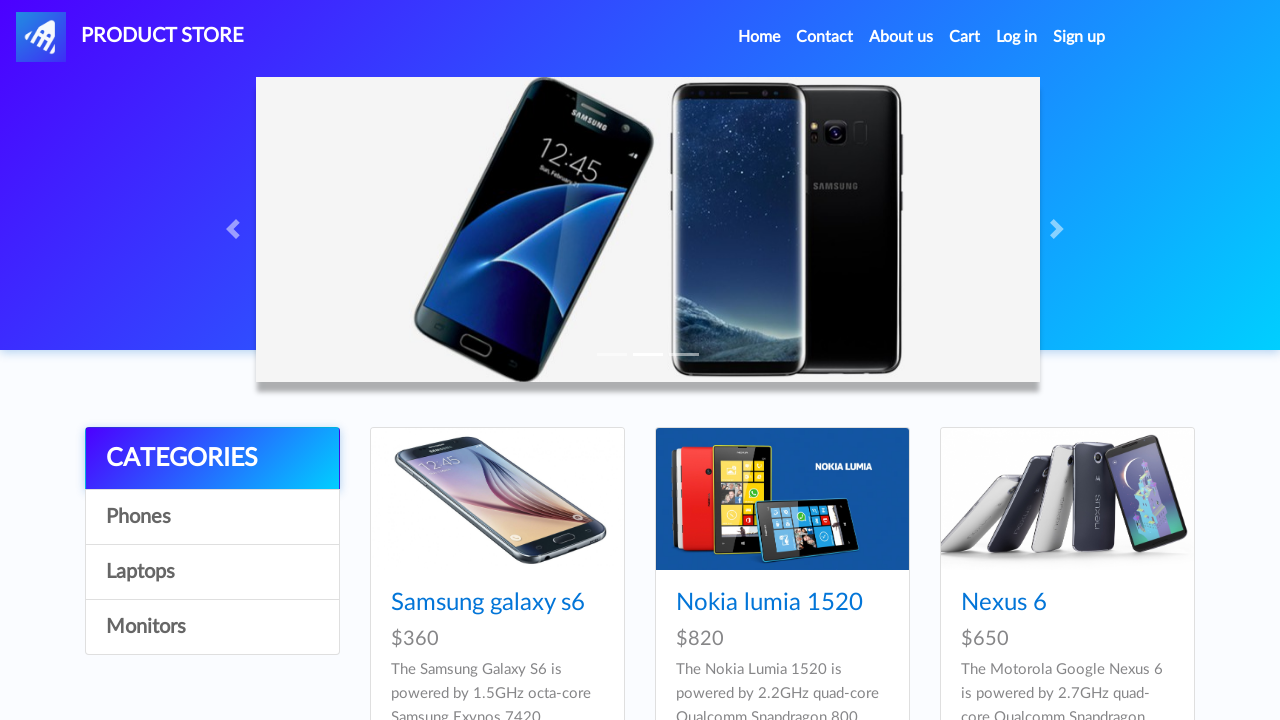

Verified that image element has a src attribute
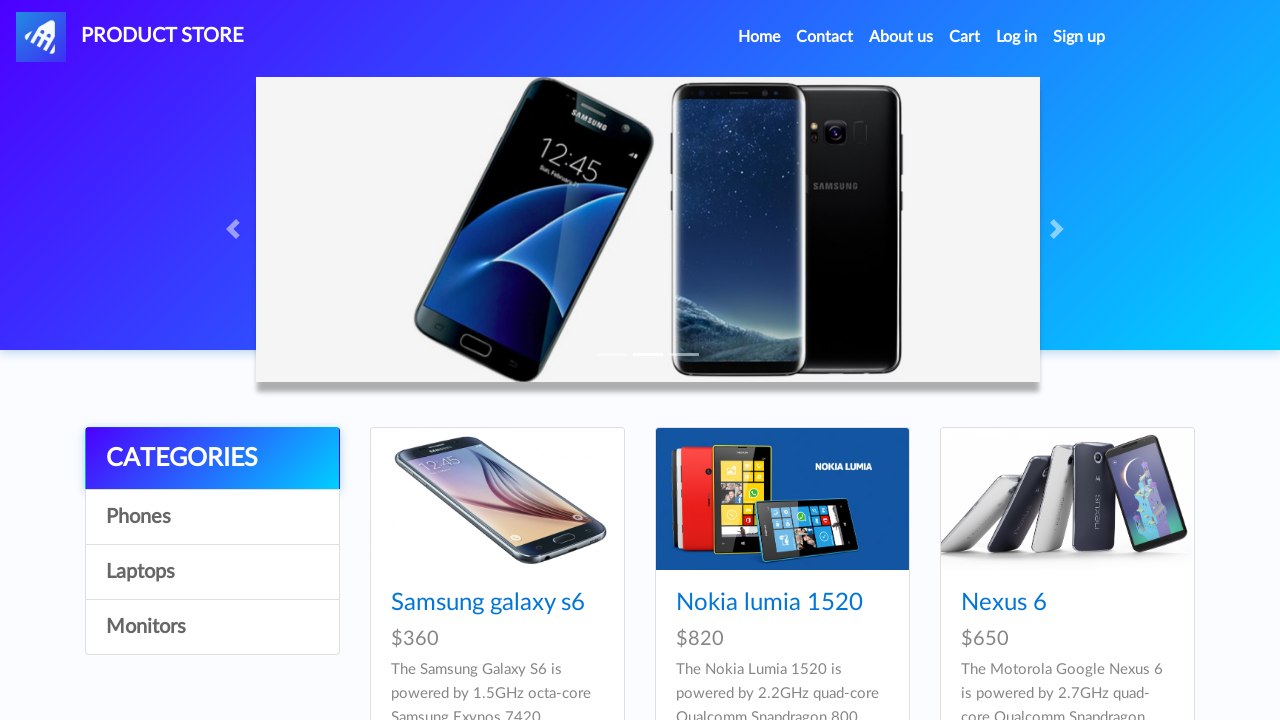

Retrieved src attribute from image element: imgs/galaxy_s6.jpg
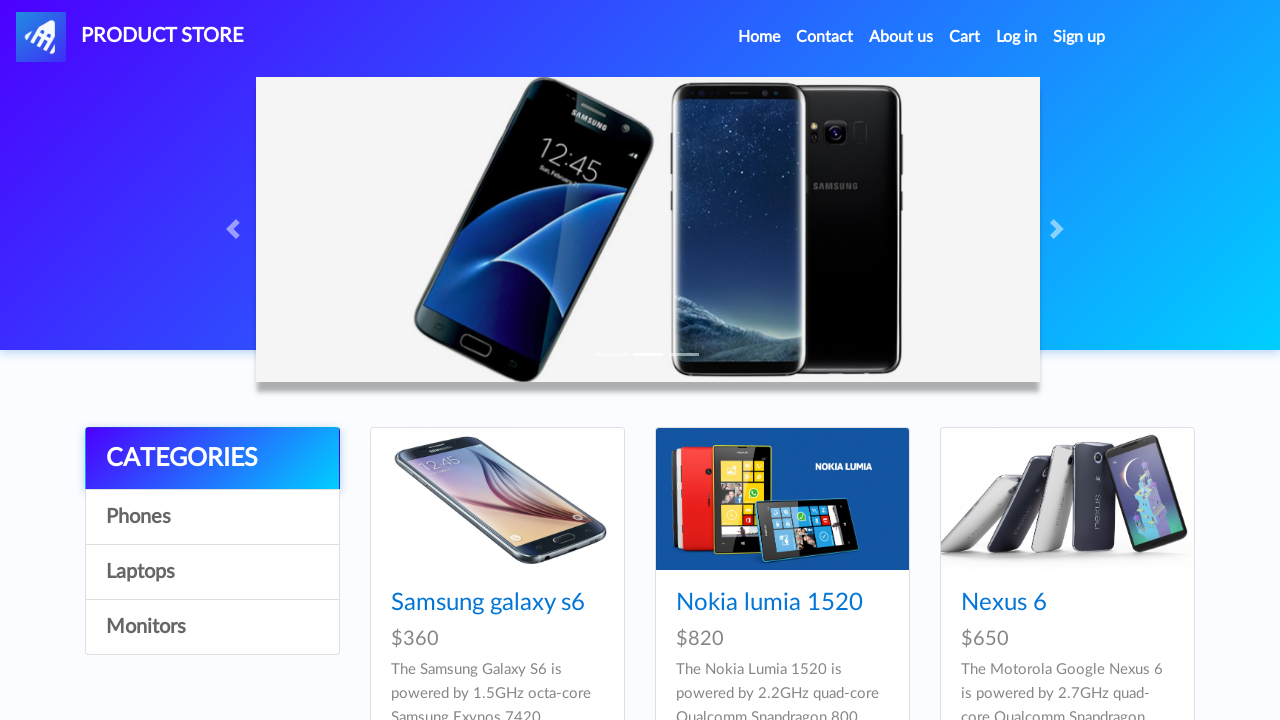

Verified that image element has a src attribute
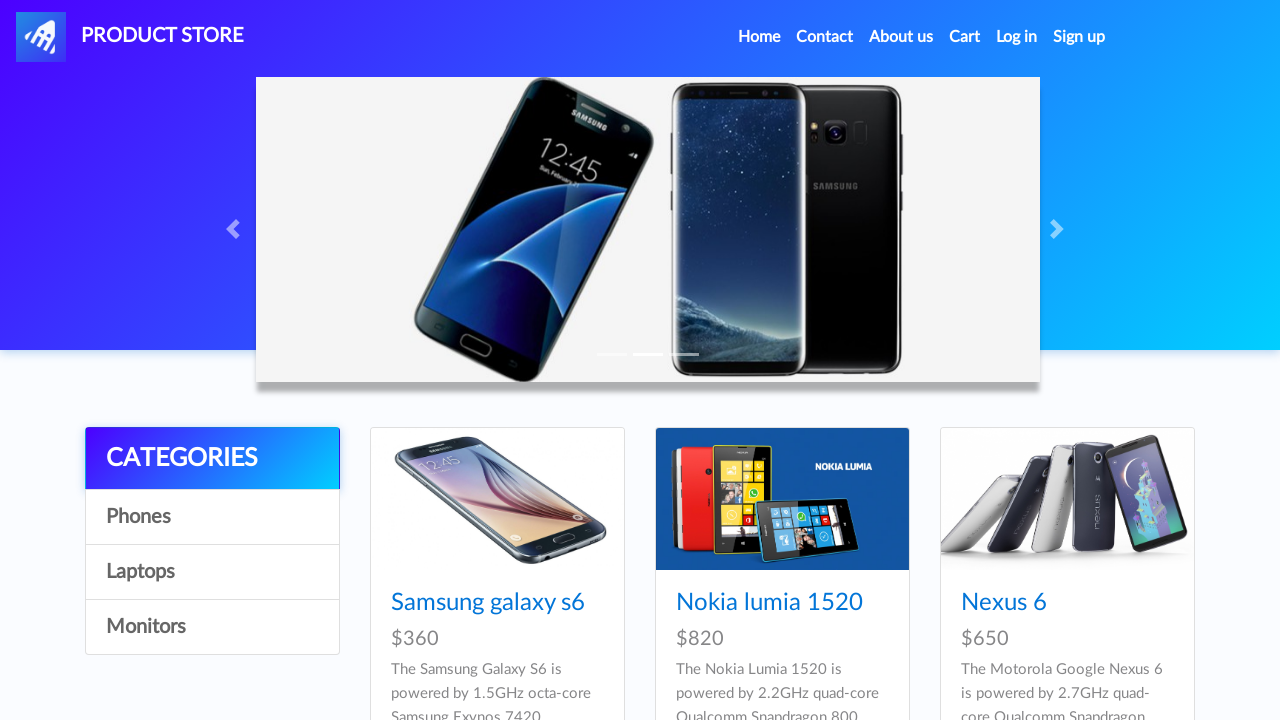

Retrieved src attribute from image element: imgs/iphone_6.jpg
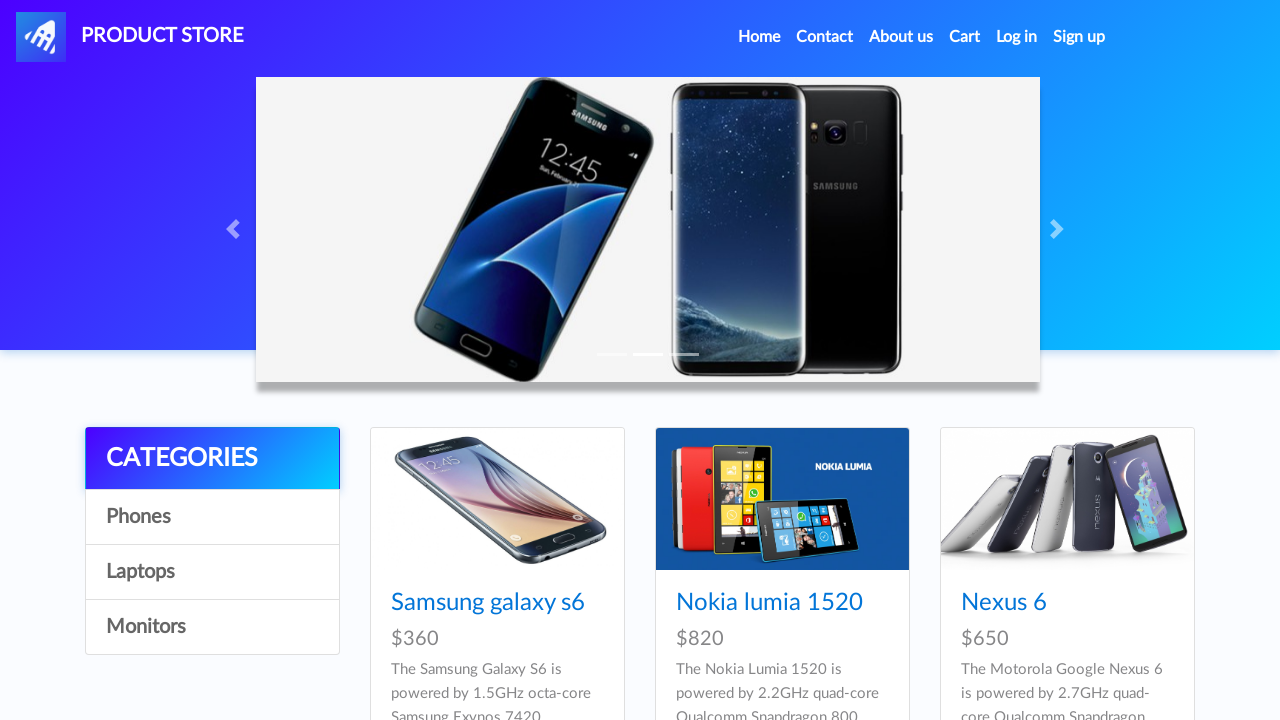

Verified that image element has a src attribute
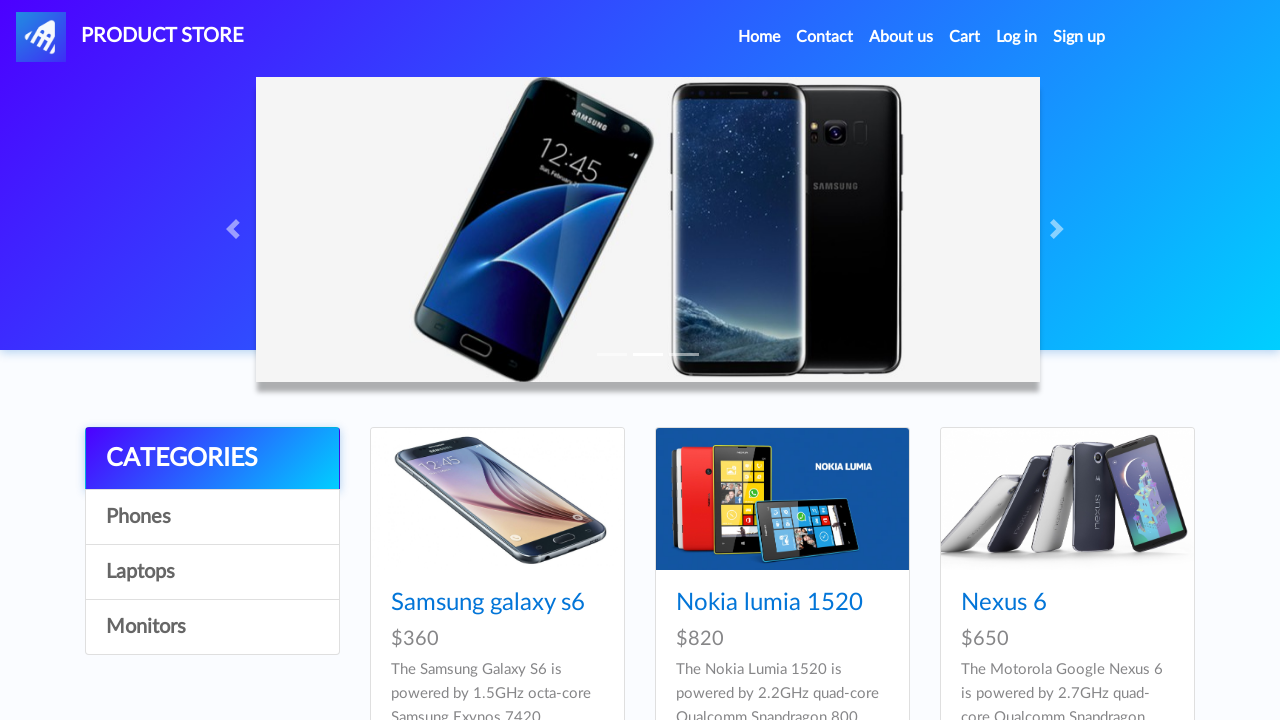

Retrieved src attribute from image element: imgs/xperia_z5.jpg
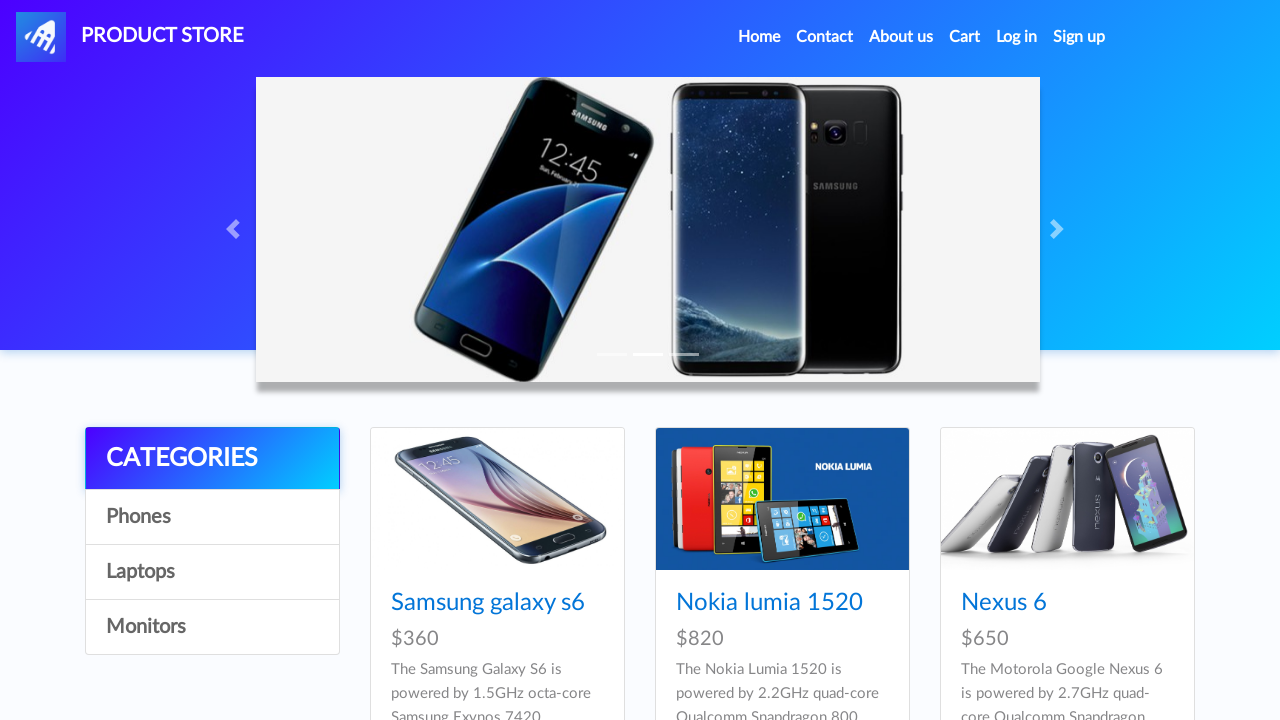

Verified that image element has a src attribute
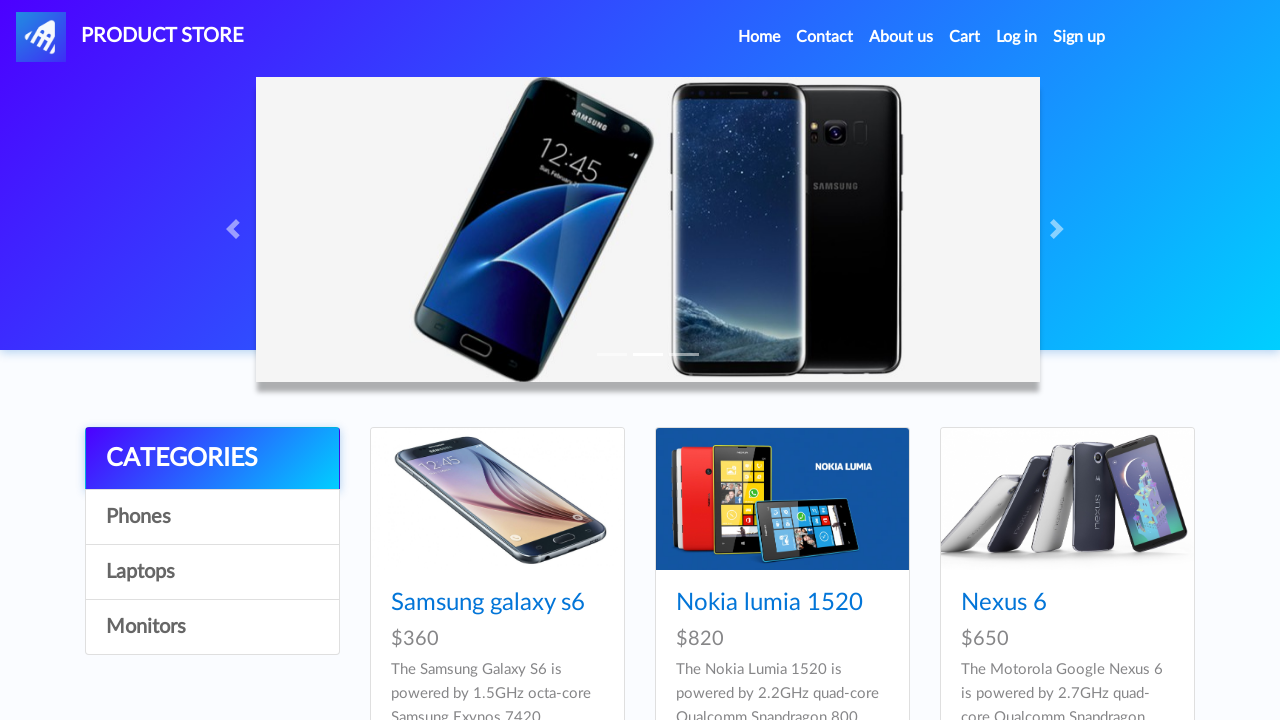

Retrieved src attribute from image element: imgs/HTC_M9.jpg
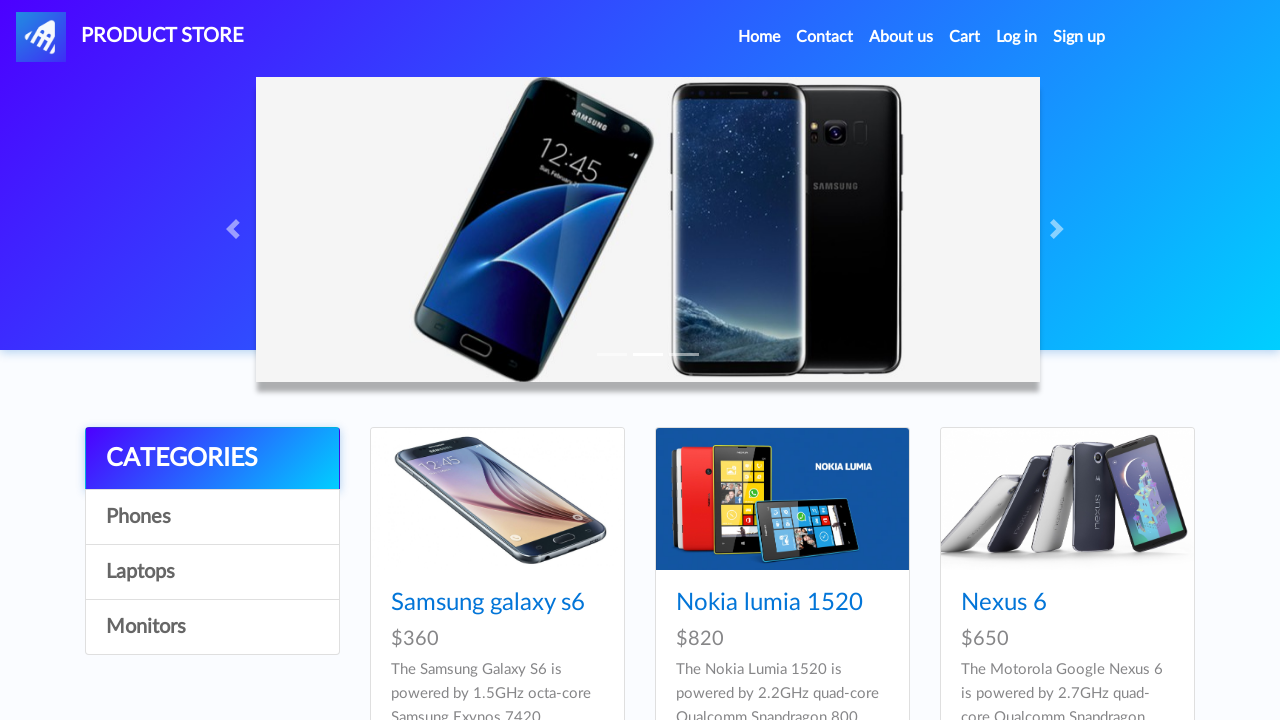

Verified that image element has a src attribute
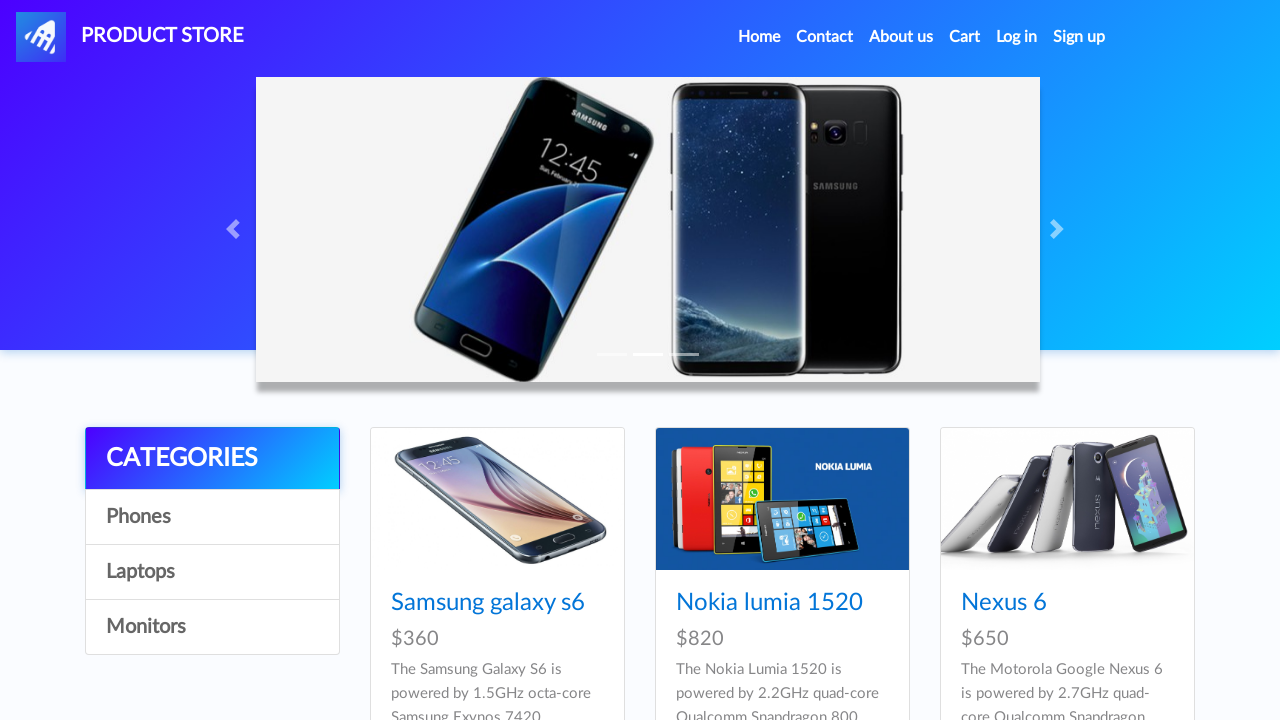

Retrieved src attribute from image element: imgs/sony_vaio_5.jpg
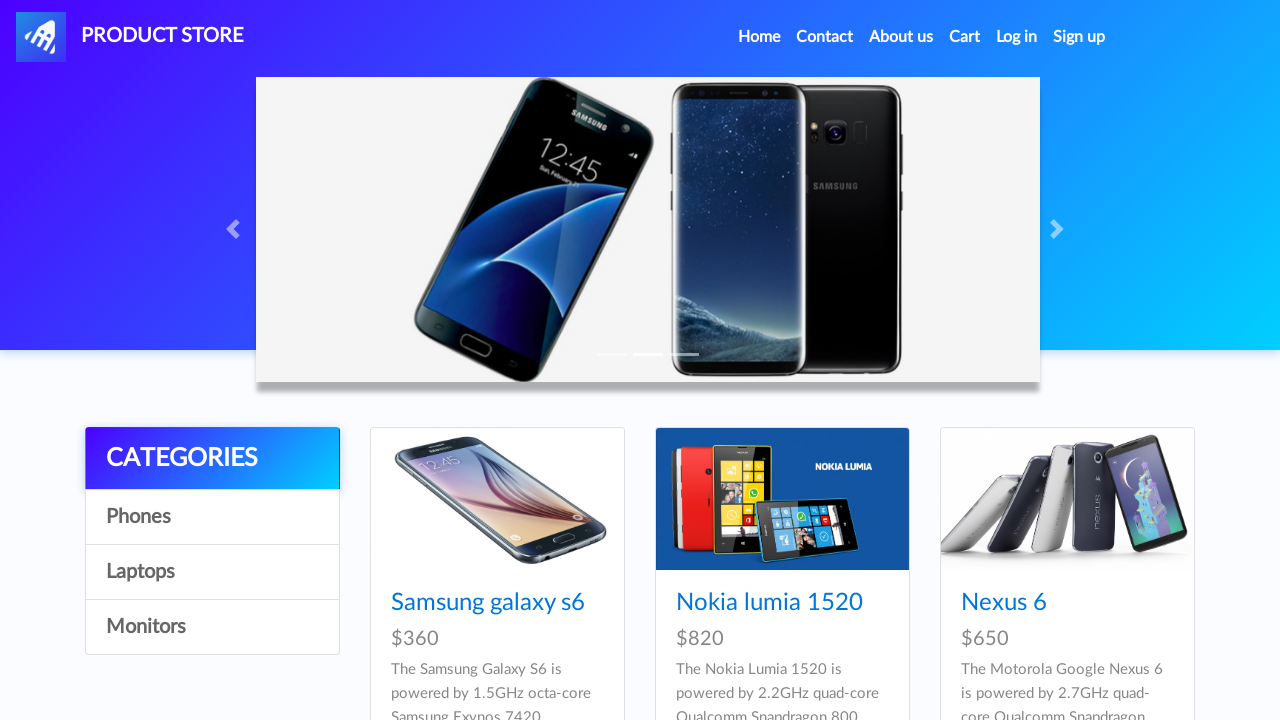

Verified that image element has a src attribute
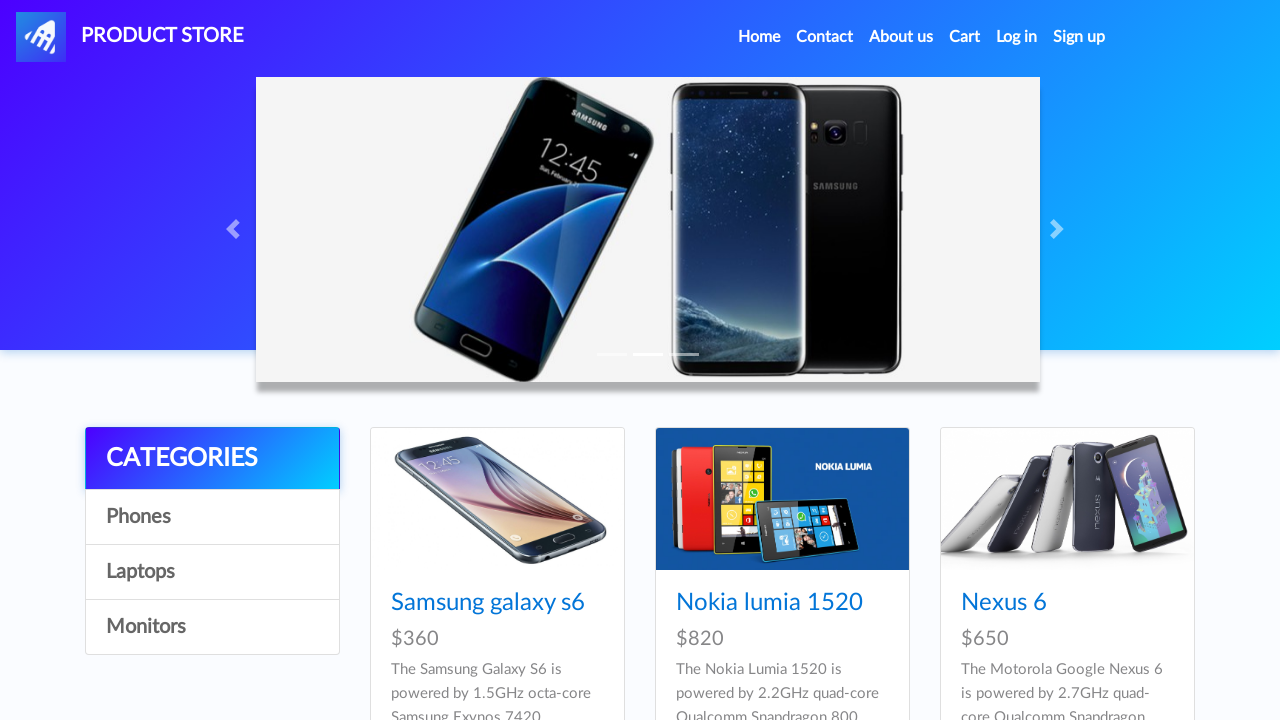

Retrieved src attribute from image element: imgs/sony_vaio_5.jpg
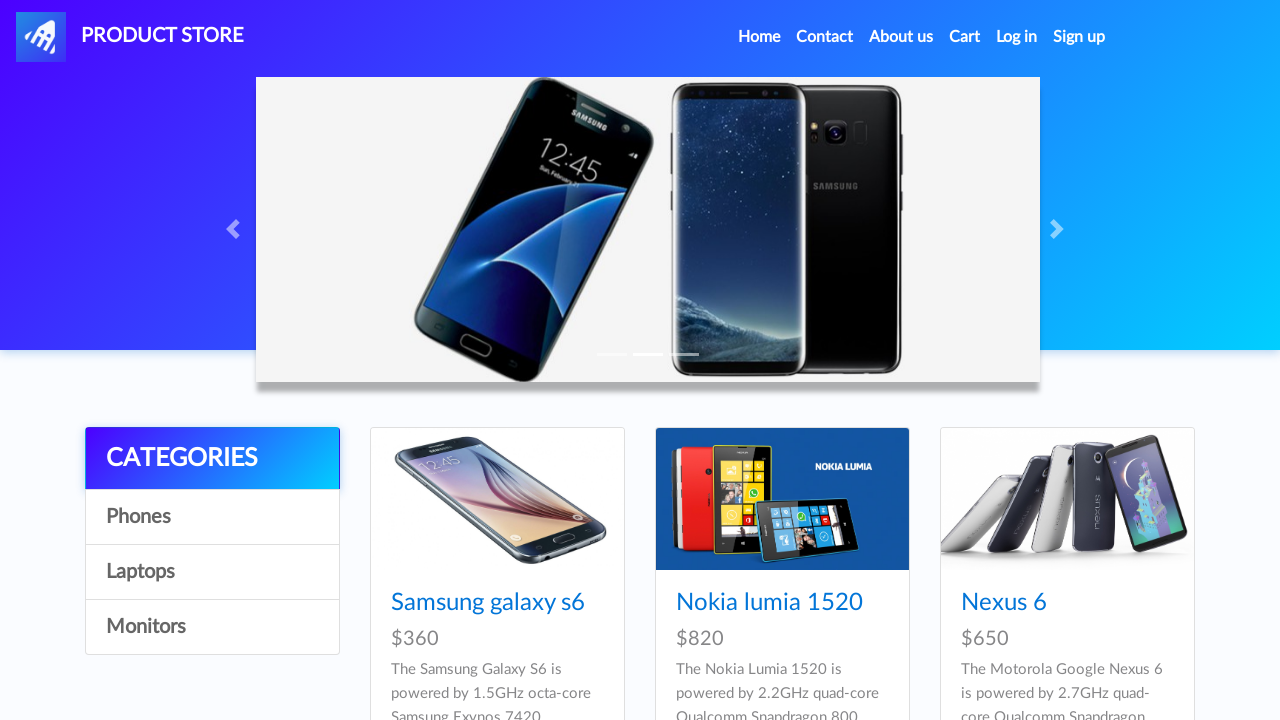

Verified that image element has a src attribute
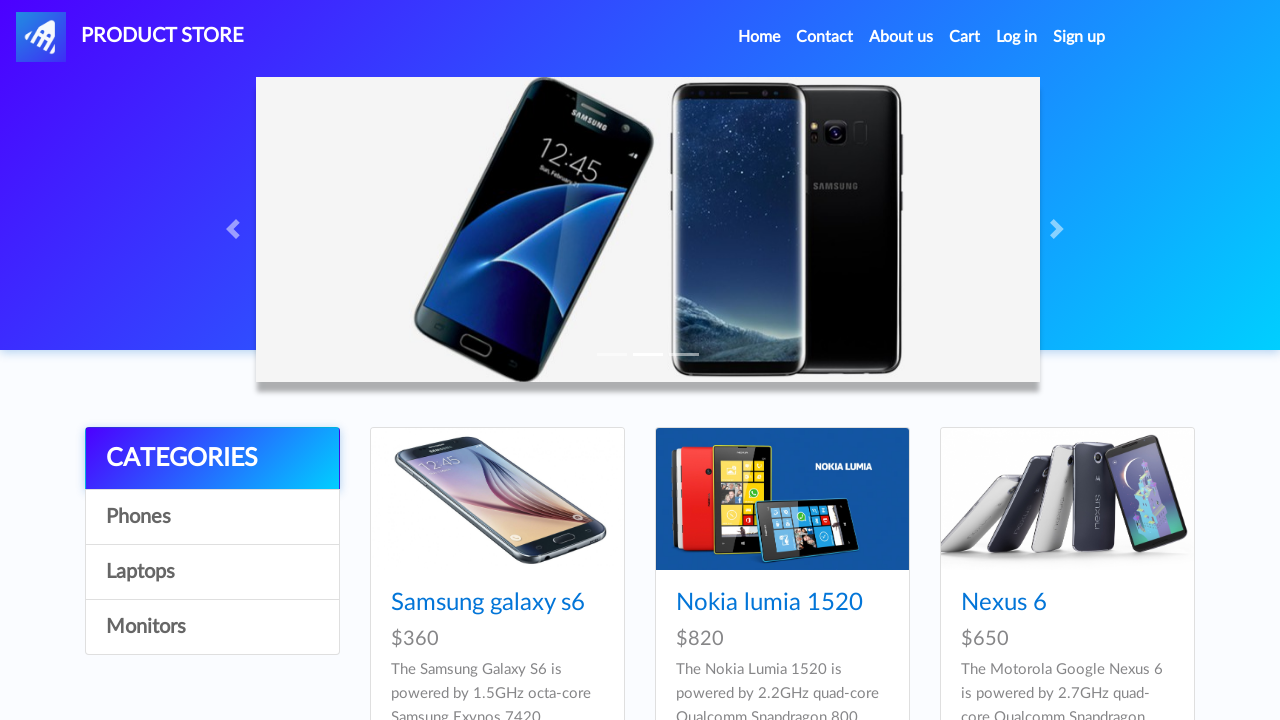

Retrieved src attribute from image element: blazemeter-favicon-512x512.png
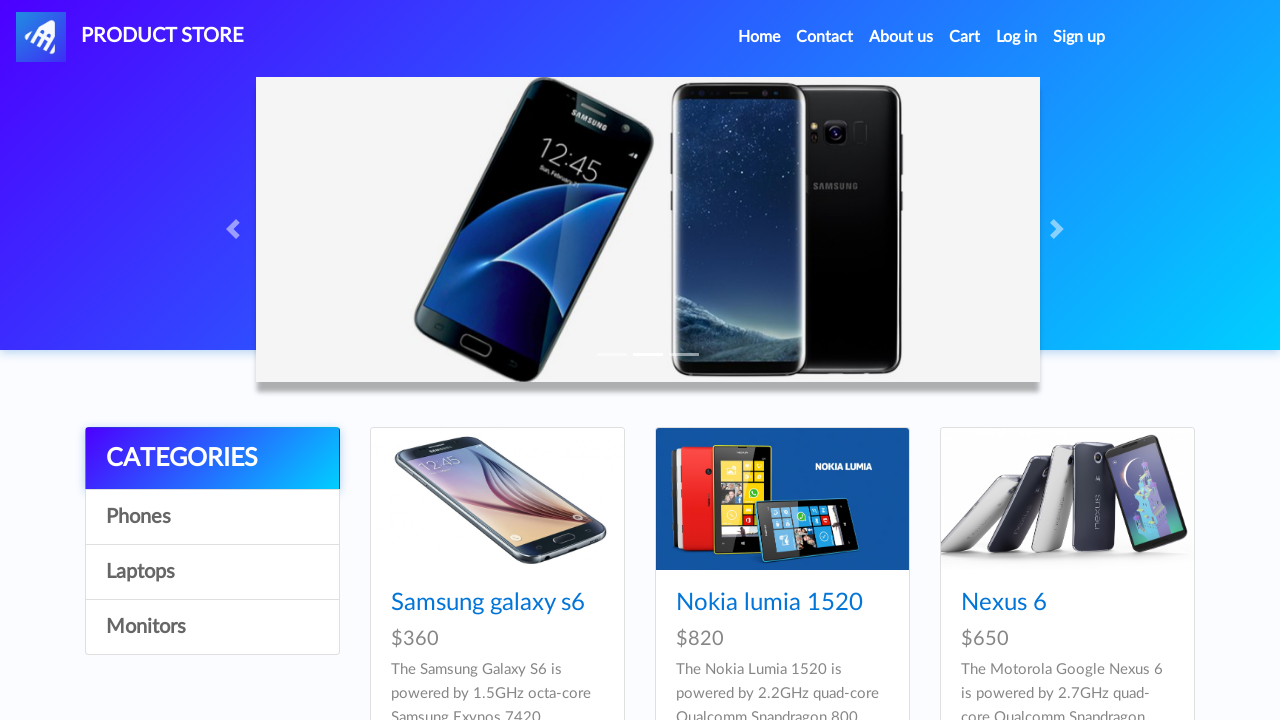

Verified that image element has a src attribute
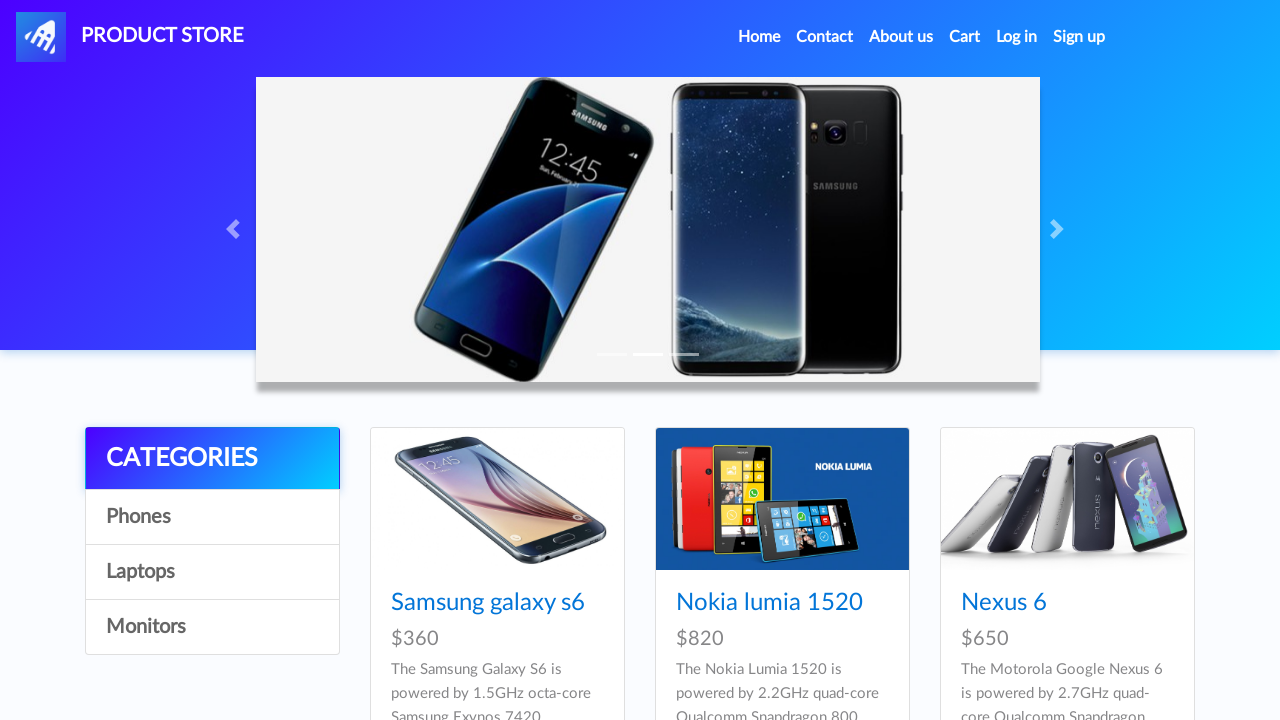

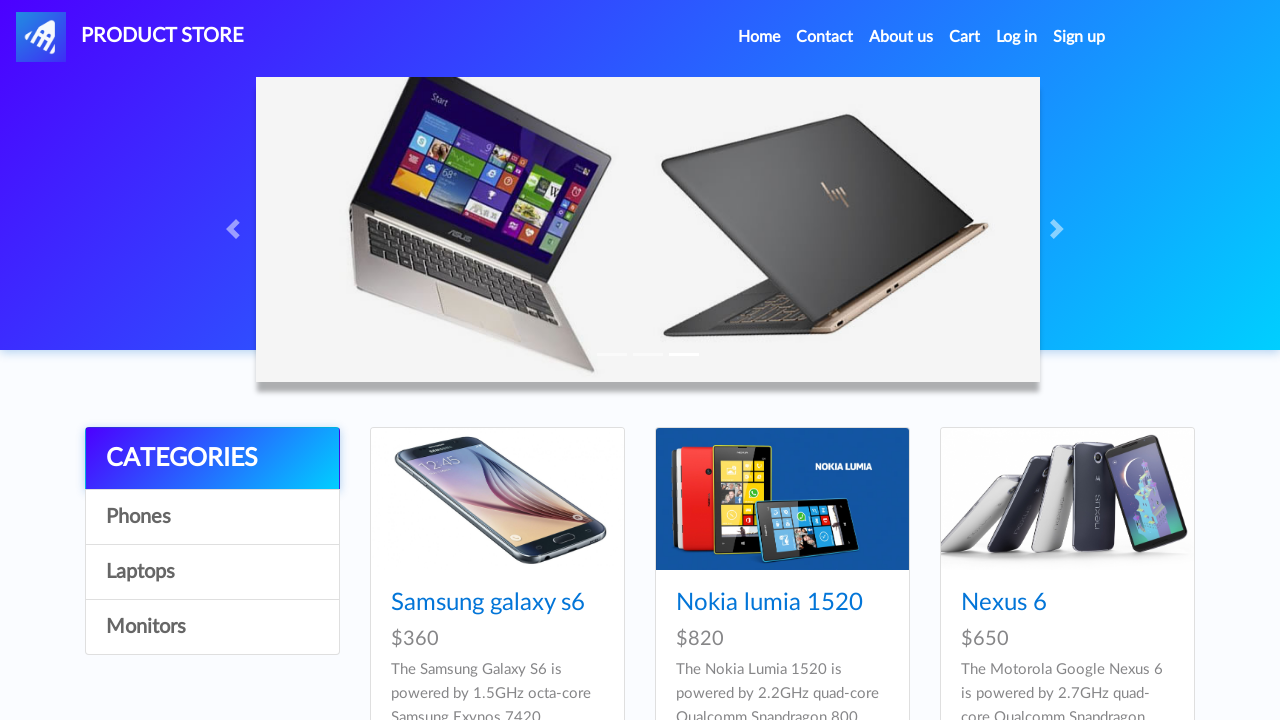